Tests different Selenium/Playwright locator strategies by clicking various links on the DemoQA links page using linkText, partialLinkText, and XPath selectors.

Starting URL: https://demoqa.com/links

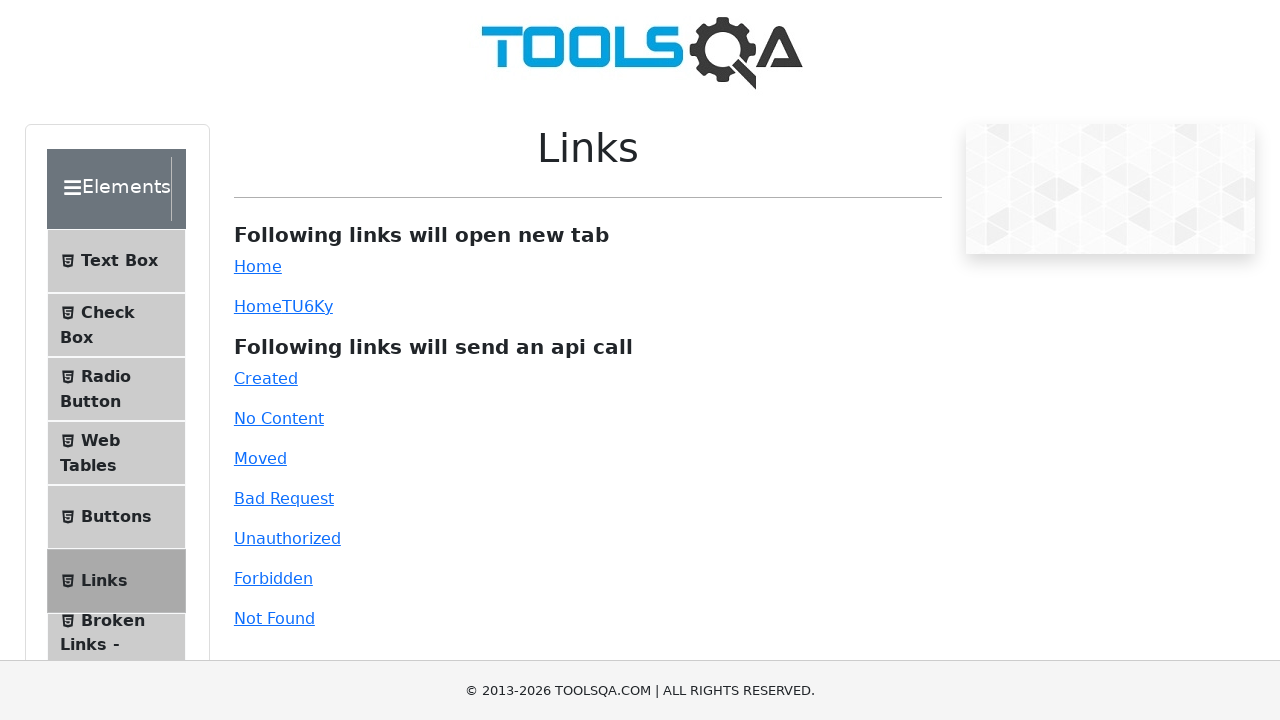

Clicked Home link using exact text match (linkText equivalent) at (258, 266) on a:text-is('Home')
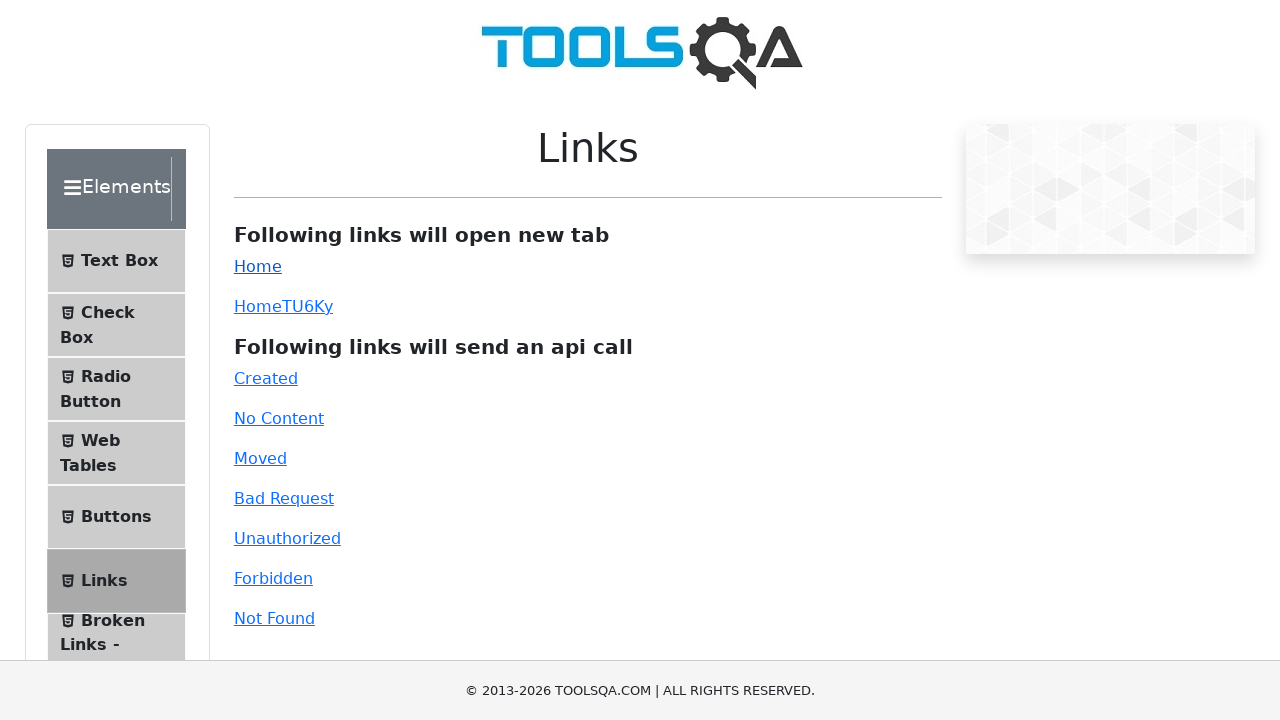

Waited 1000ms for page to load
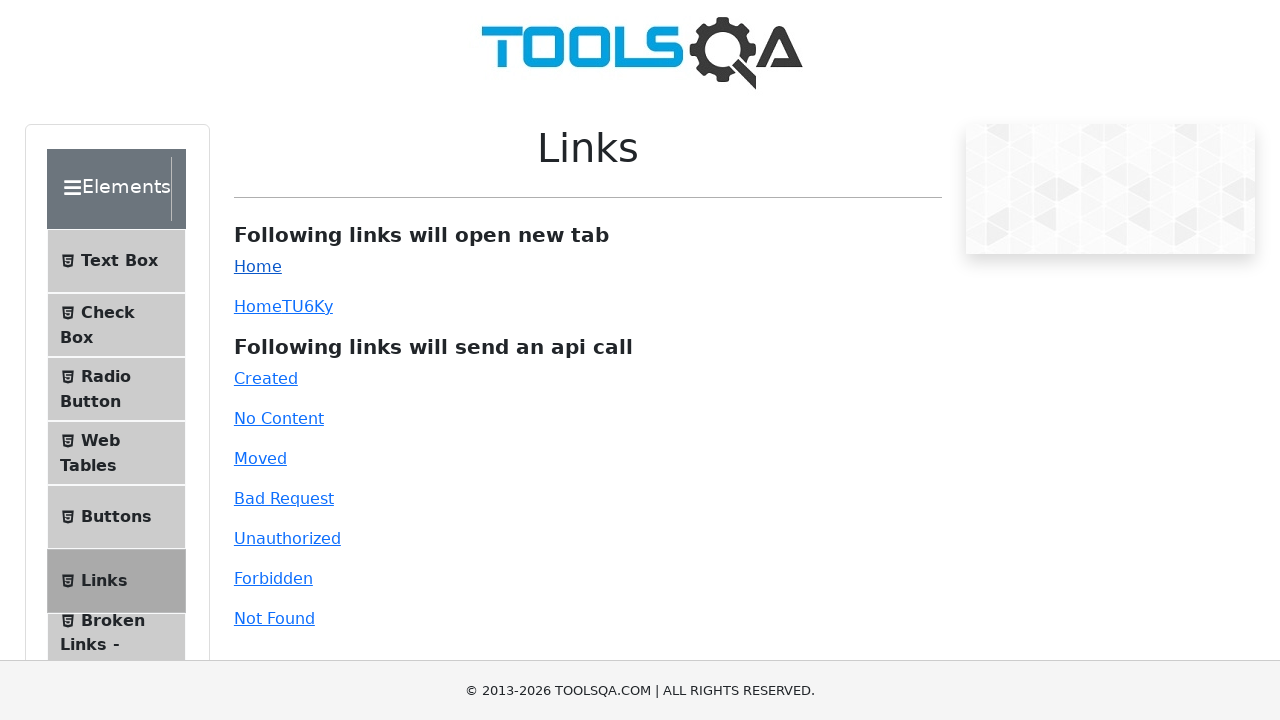

Navigated back to DemoQA links page
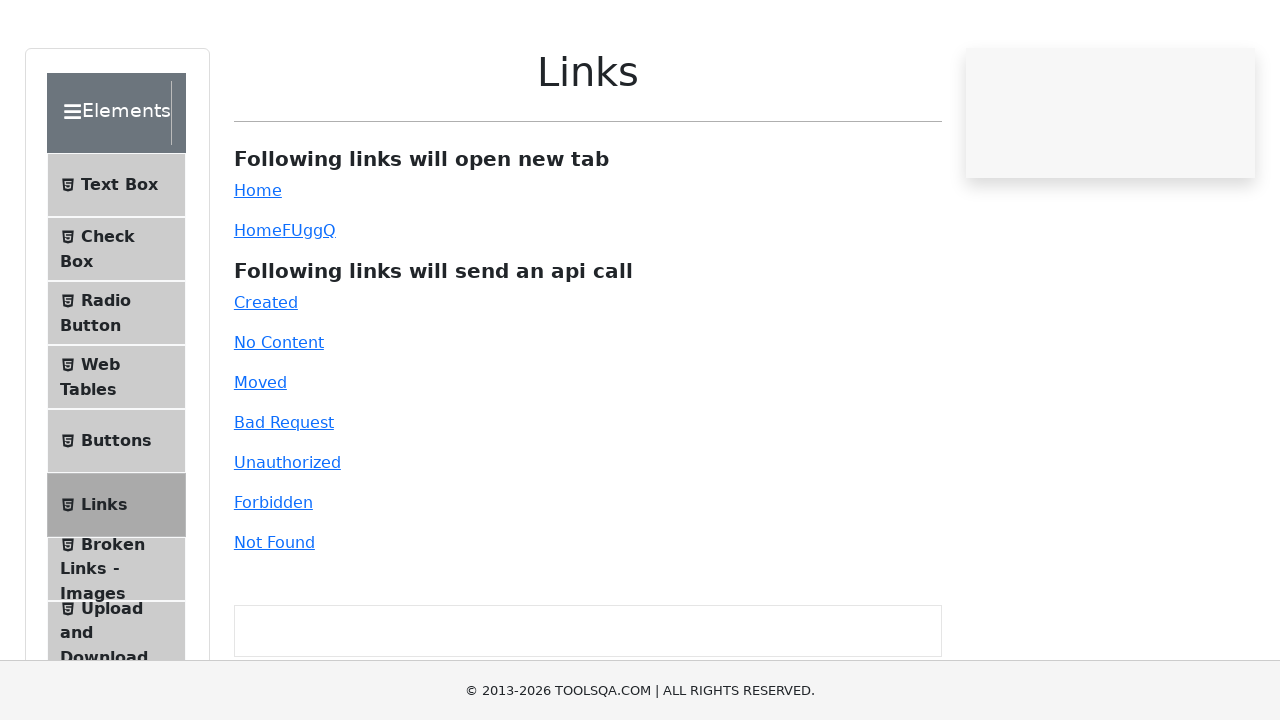

Clicked link using partial text match 'Ho' (partialLinkText equivalent) at (258, 266) on a:text('Ho')
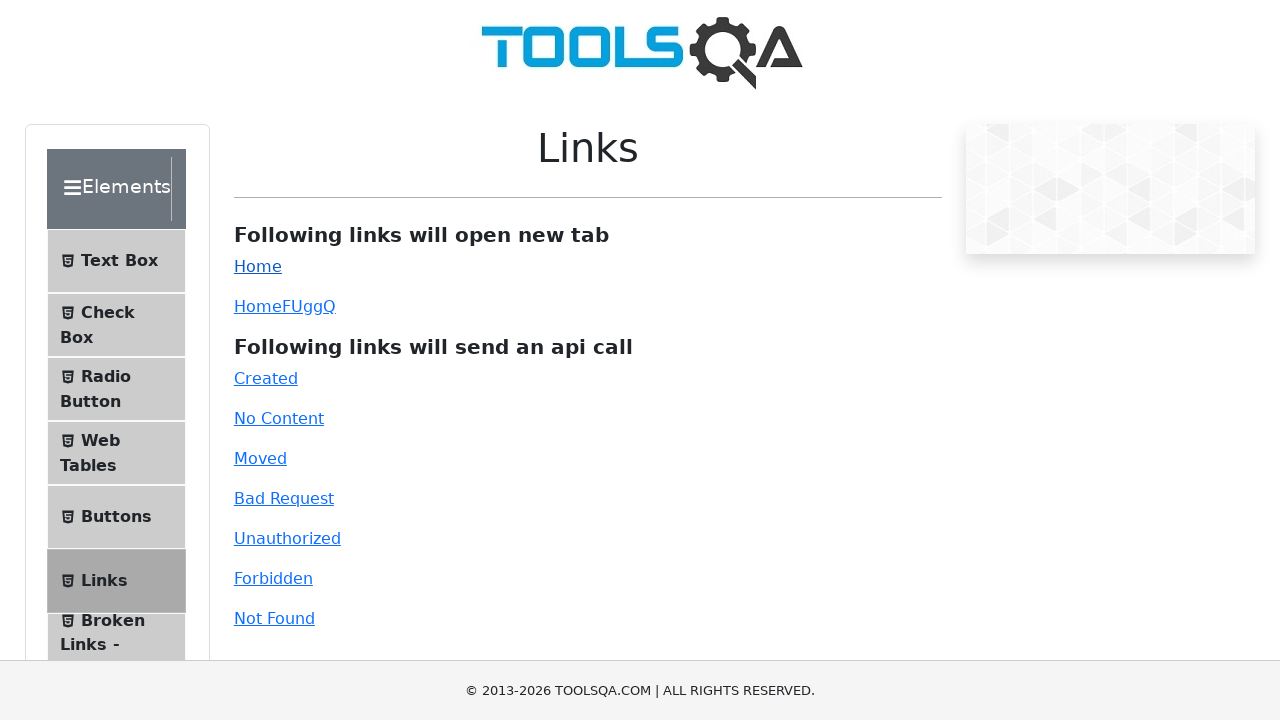

Waited 1000ms for page to load
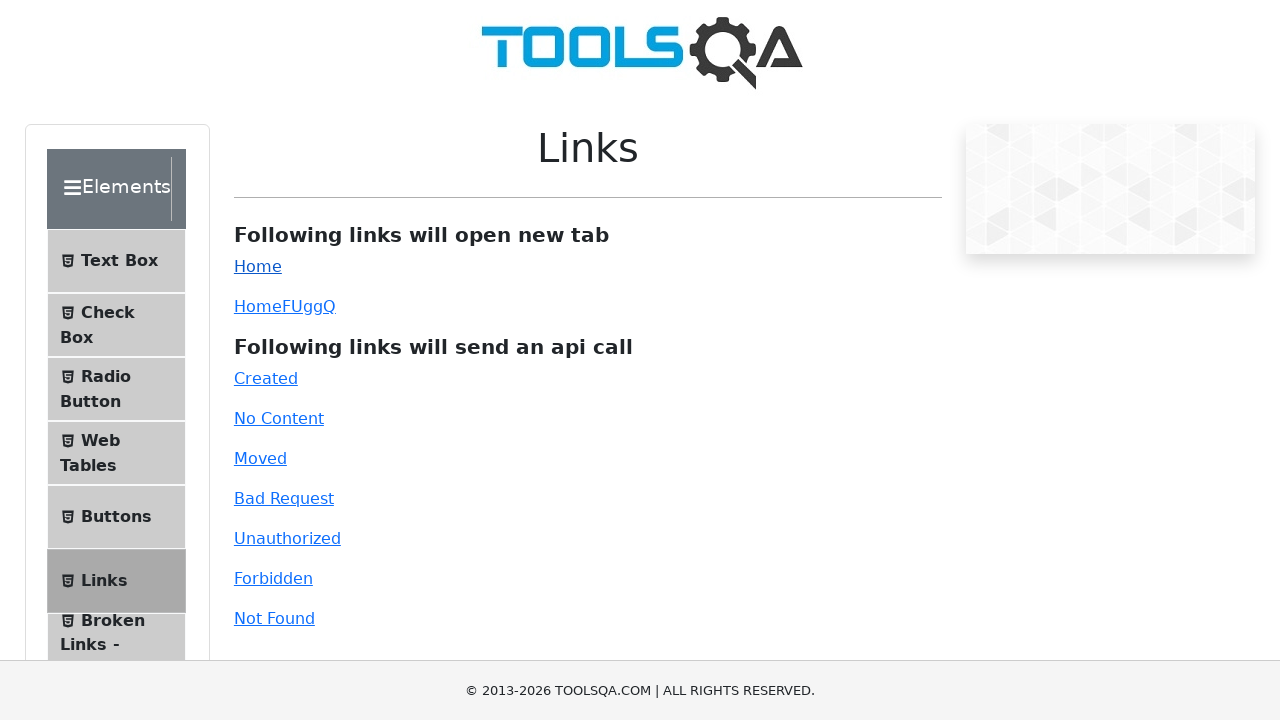

Navigated back to DemoQA links page
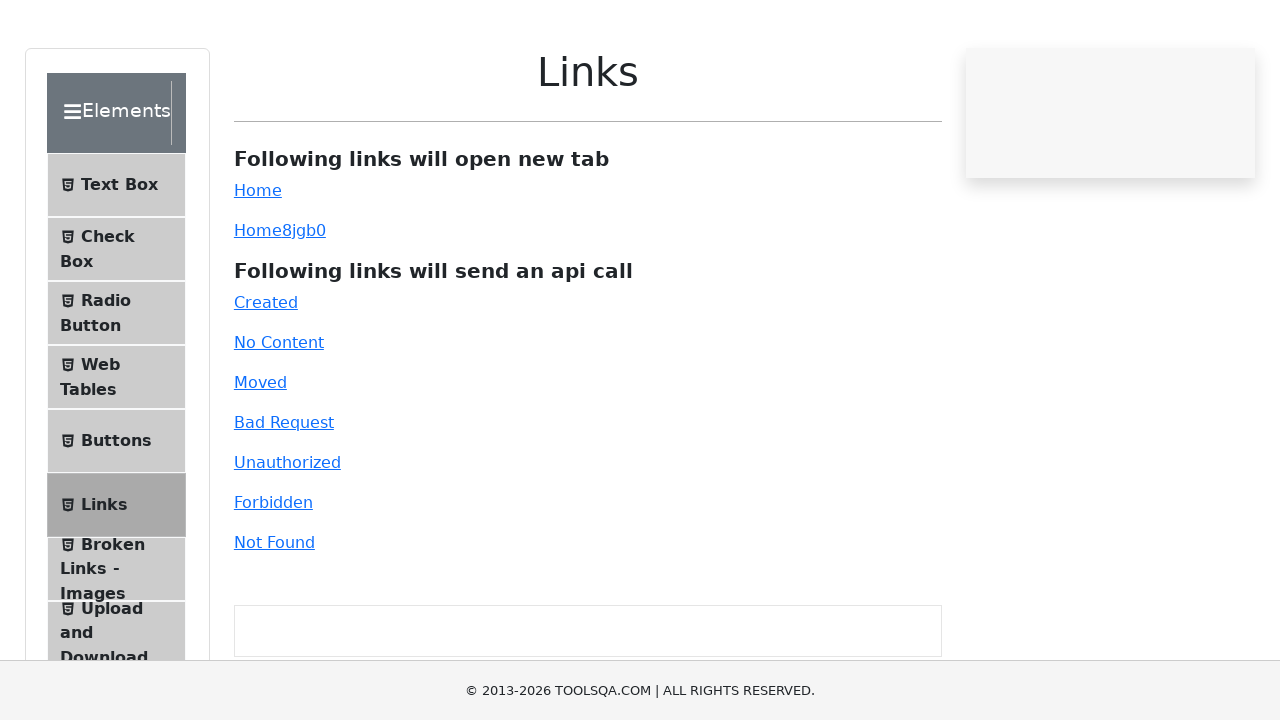

Clicked 'Moved' link using XPath selector at (260, 458) on xpath=//a[text()='Moved']
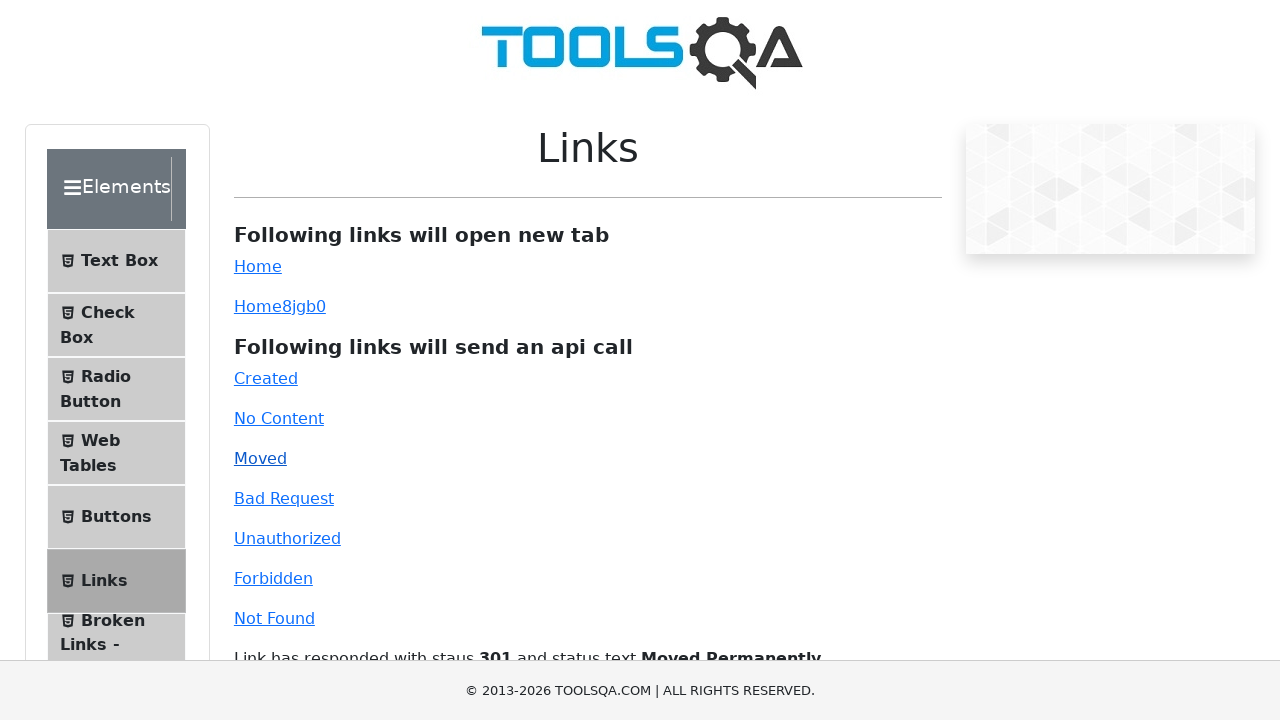

Waited 1000ms for page to load
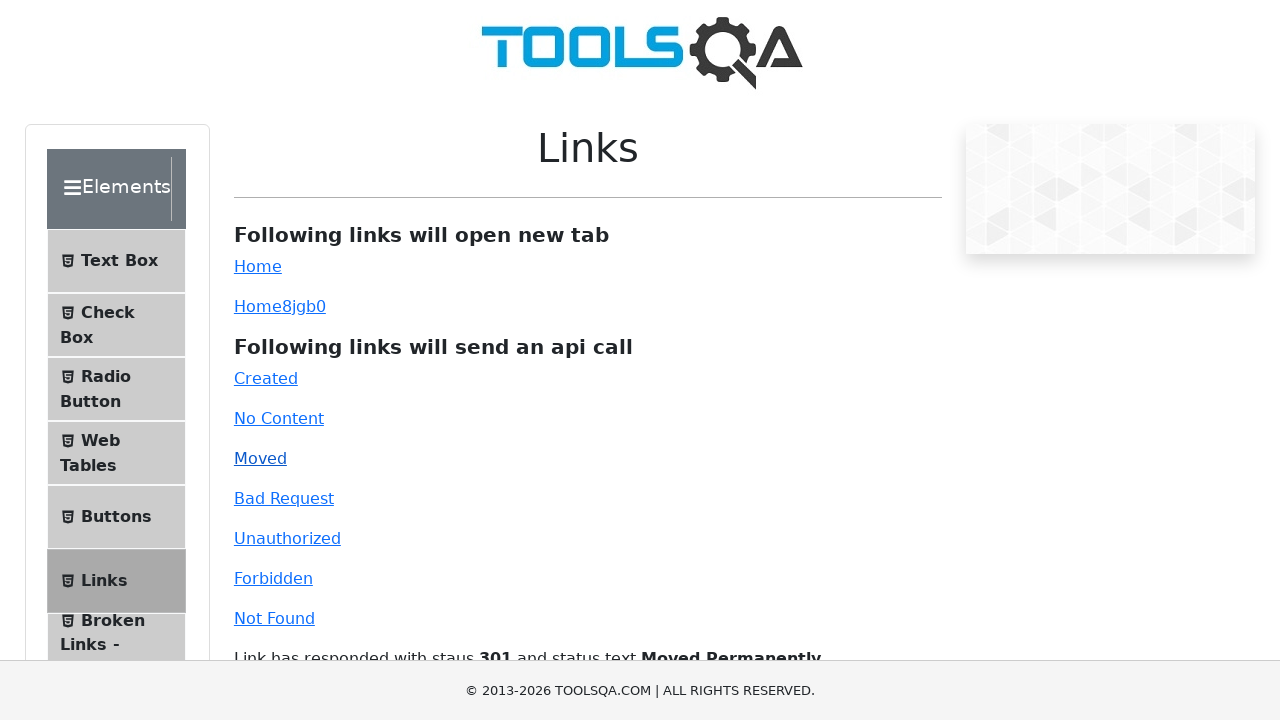

Clicked next link after Home using XPath following-sibling selector at (258, 306) on (//a[text()='Home']/parent::p//following-sibling::p/a)[1]
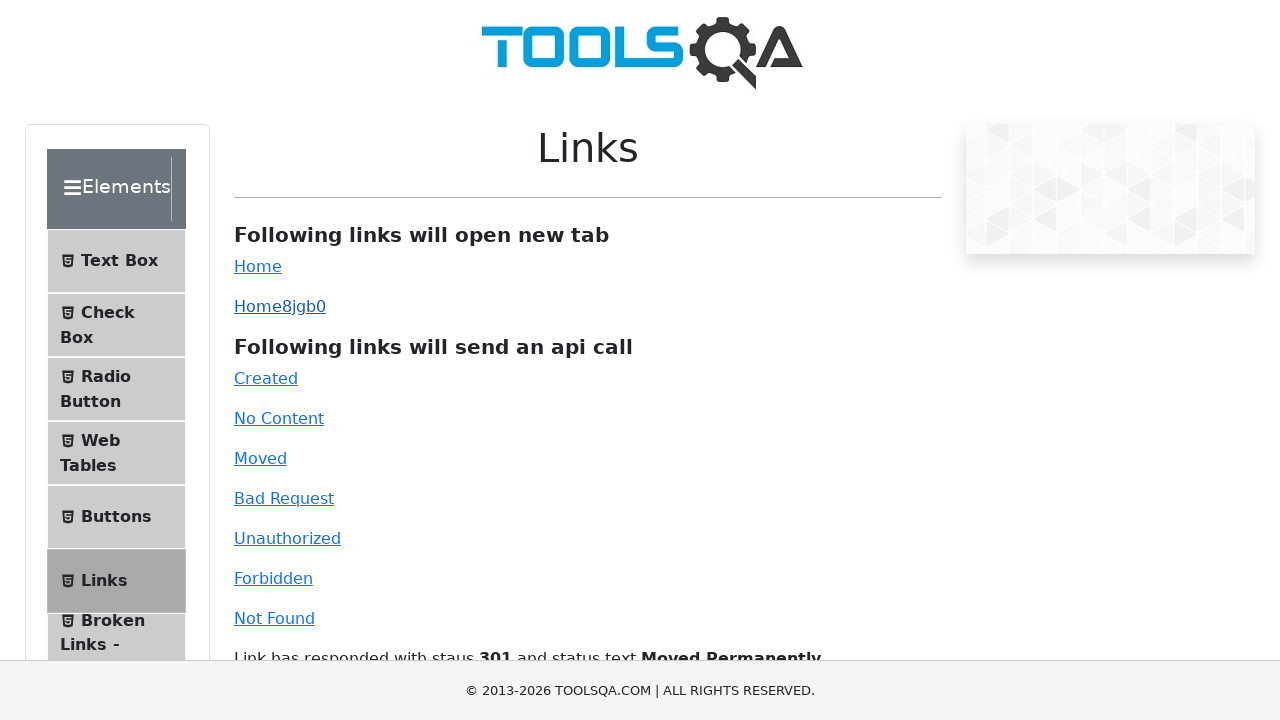

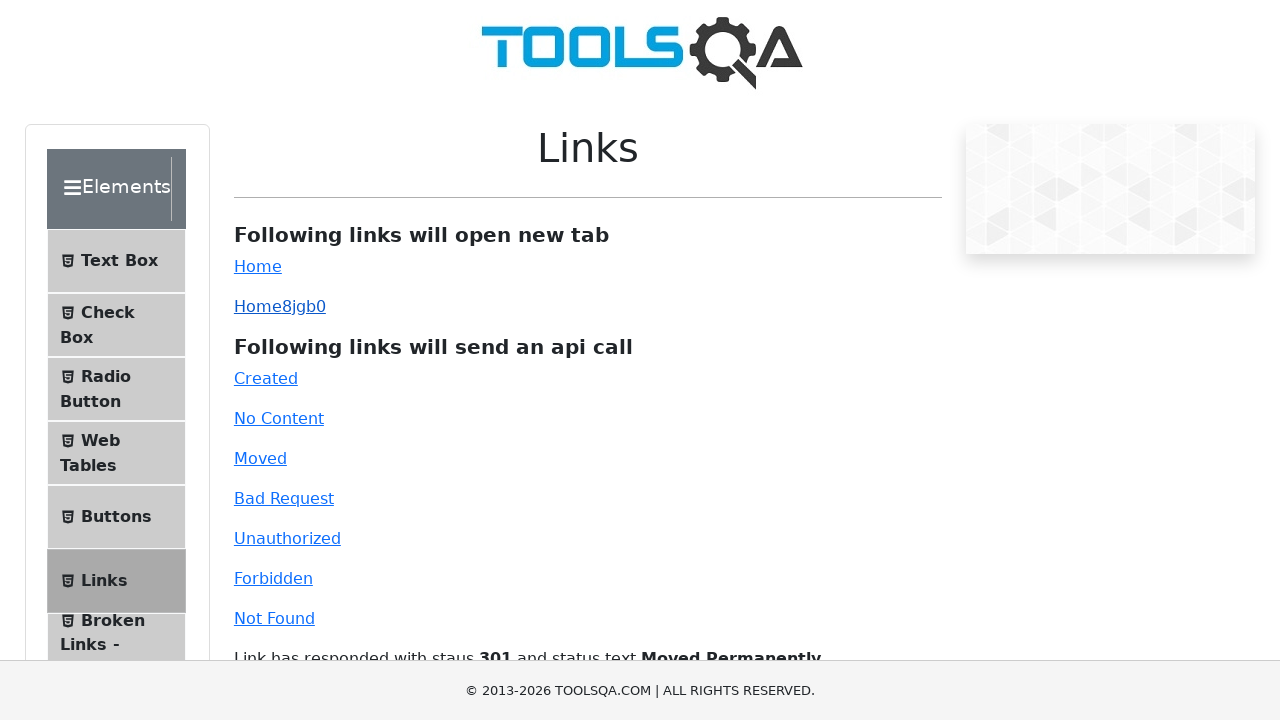